Tests various checkbox interactions including basic checkbox, notification checkbox, language selection, tri-state checkbox, toggle switch, disabled checkbox verification, and multiple selection dropdown

Starting URL: https://leafground.com/checkbox.xhtml

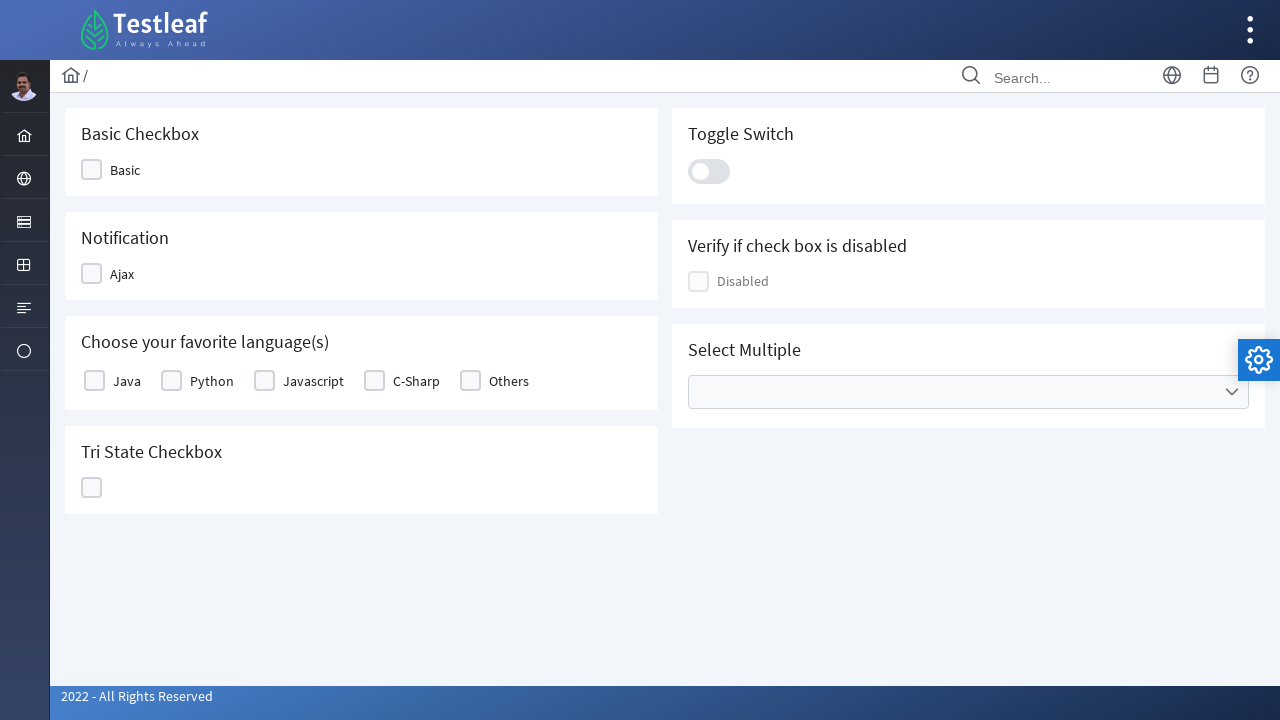

Clicked on the basic checkbox at (92, 170) on (//div[@class='ui-selectbooleancheckbox ui-chkbox ui-widget']/div[@class='ui-chk
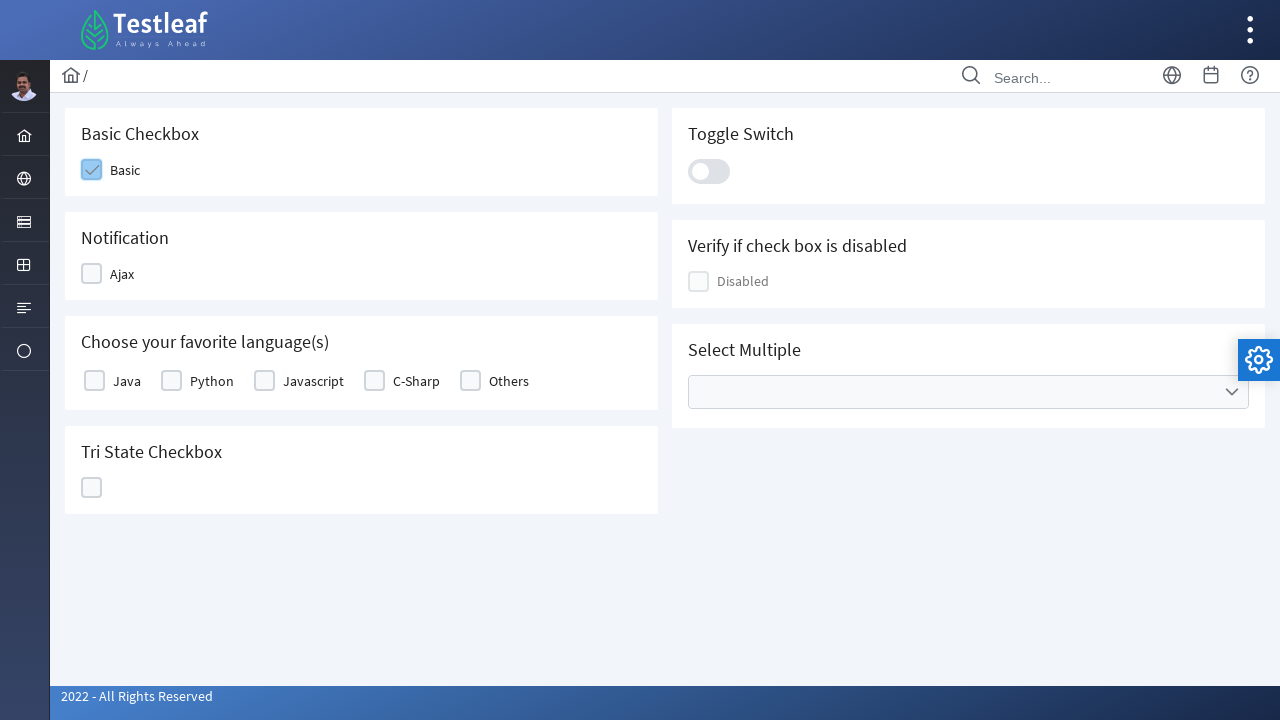

Clicked on the notification checkbox at (116, 274) on (//div[@class='ui-selectbooleancheckbox ui-chkbox ui-widget'])[2]
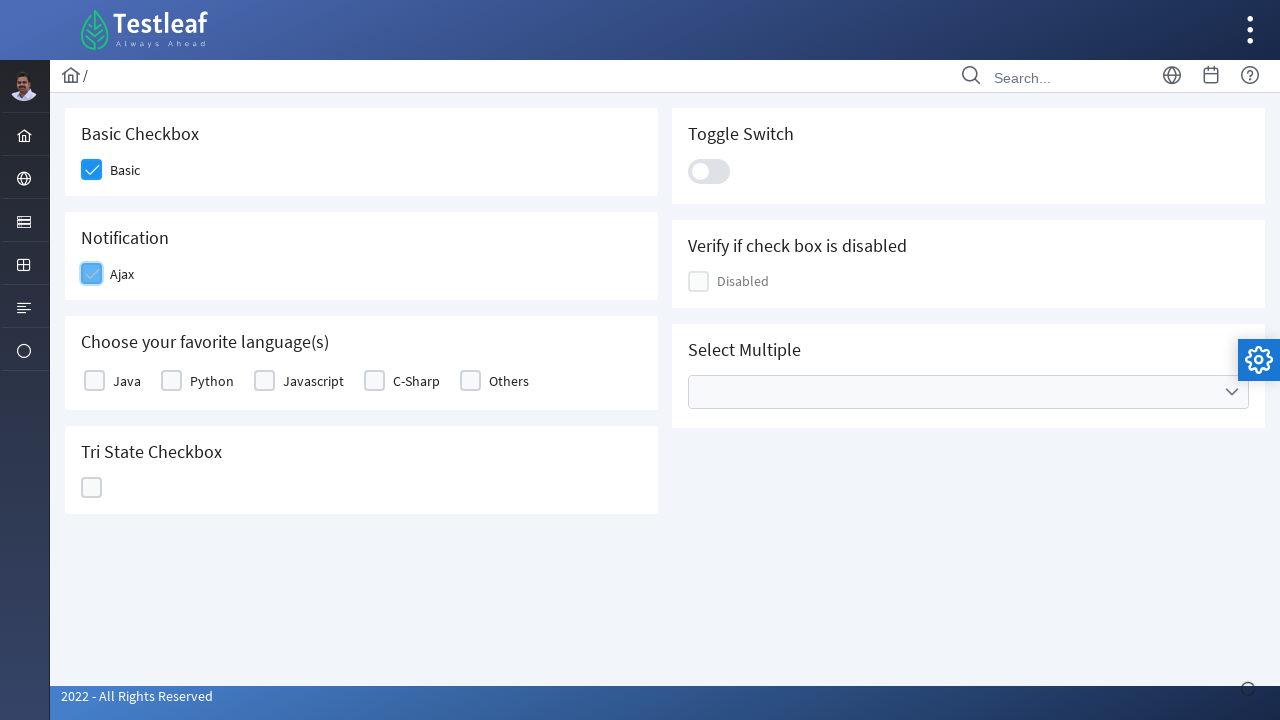

Notification message appeared
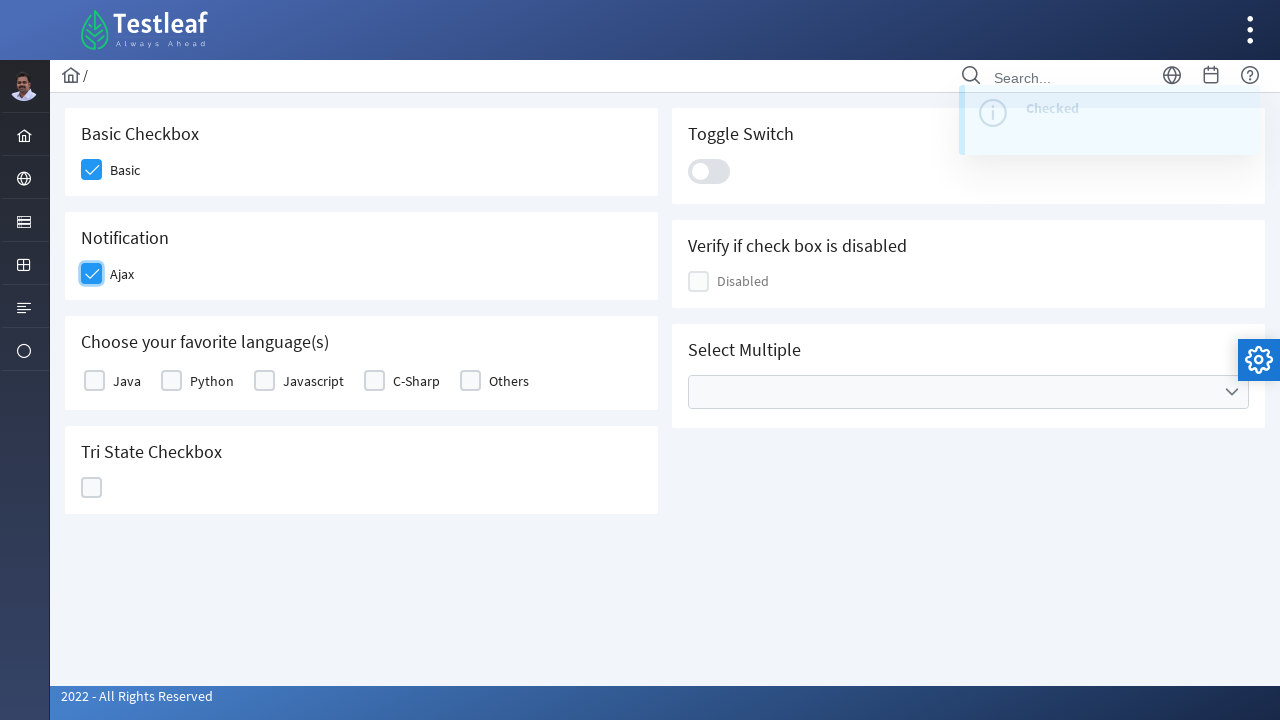

Selected a favorite language from checkbox list at (94, 381) on (//table[@class='ui-selectmanycheckbox ui-widget']/tbody/tr/td/div)[1]
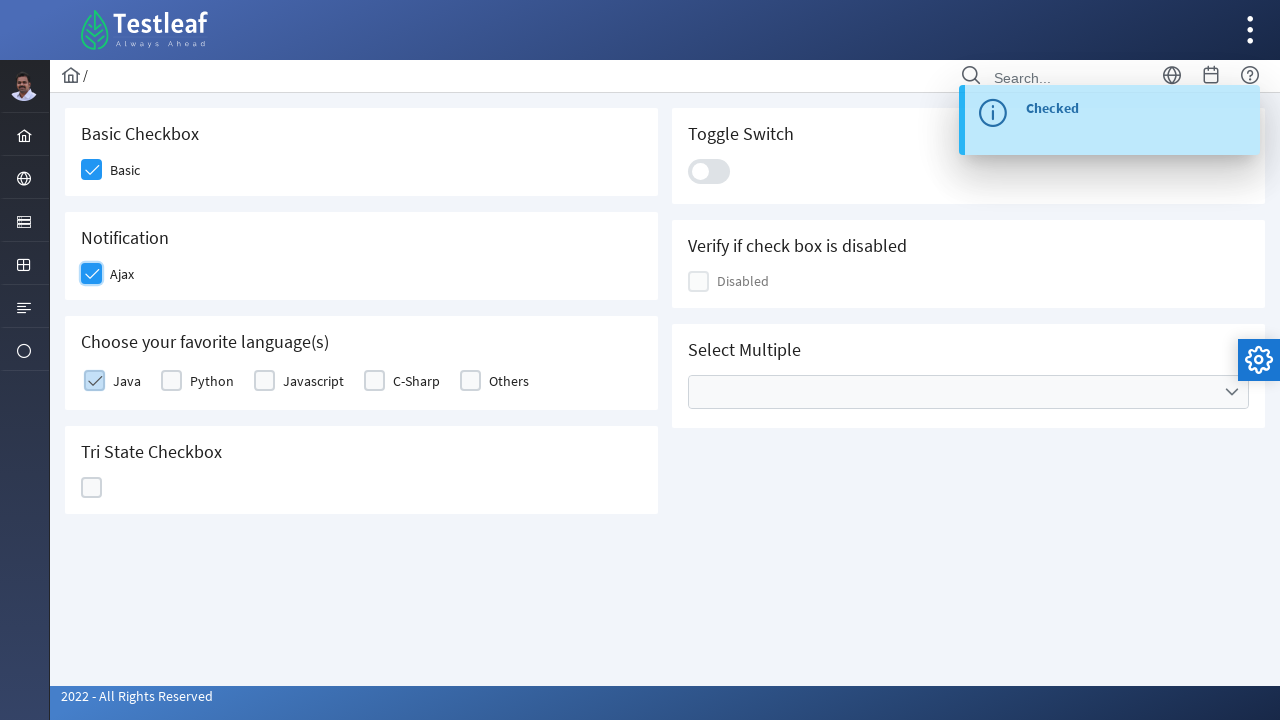

Clicked on the tri-state checkbox at (92, 488) on //div[contains(@data-iconstates,'["","ui-icon ui-icon-check","ui-icon ui-icon-cl
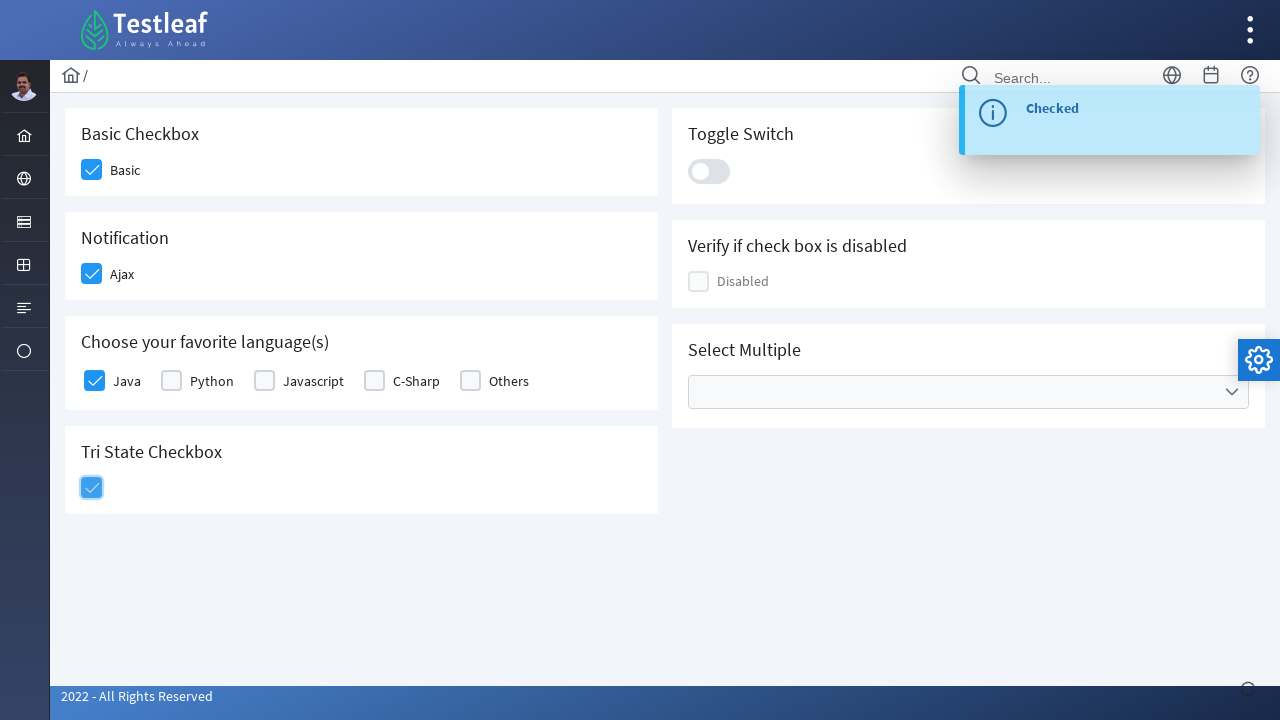

Tri-state checkbox state message appeared
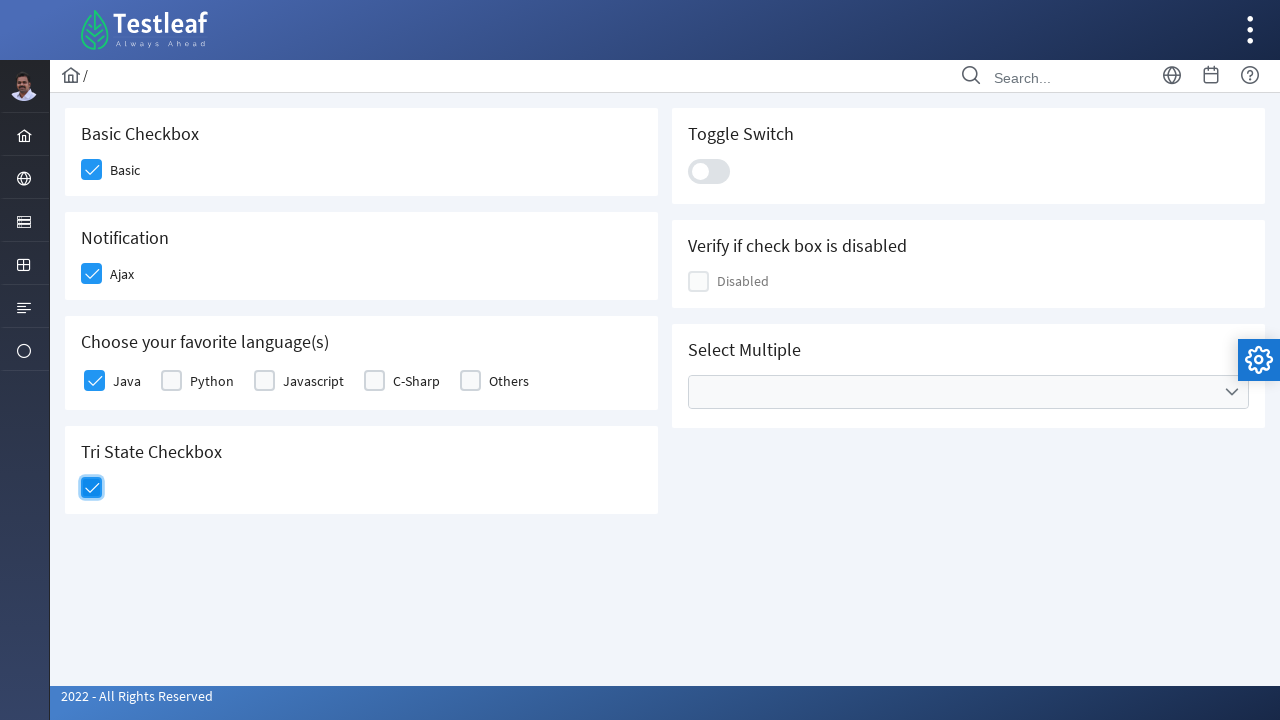

Clicked on the toggle switch at (709, 171) on xpath=//div[@class='ui-toggleswitch-slider']
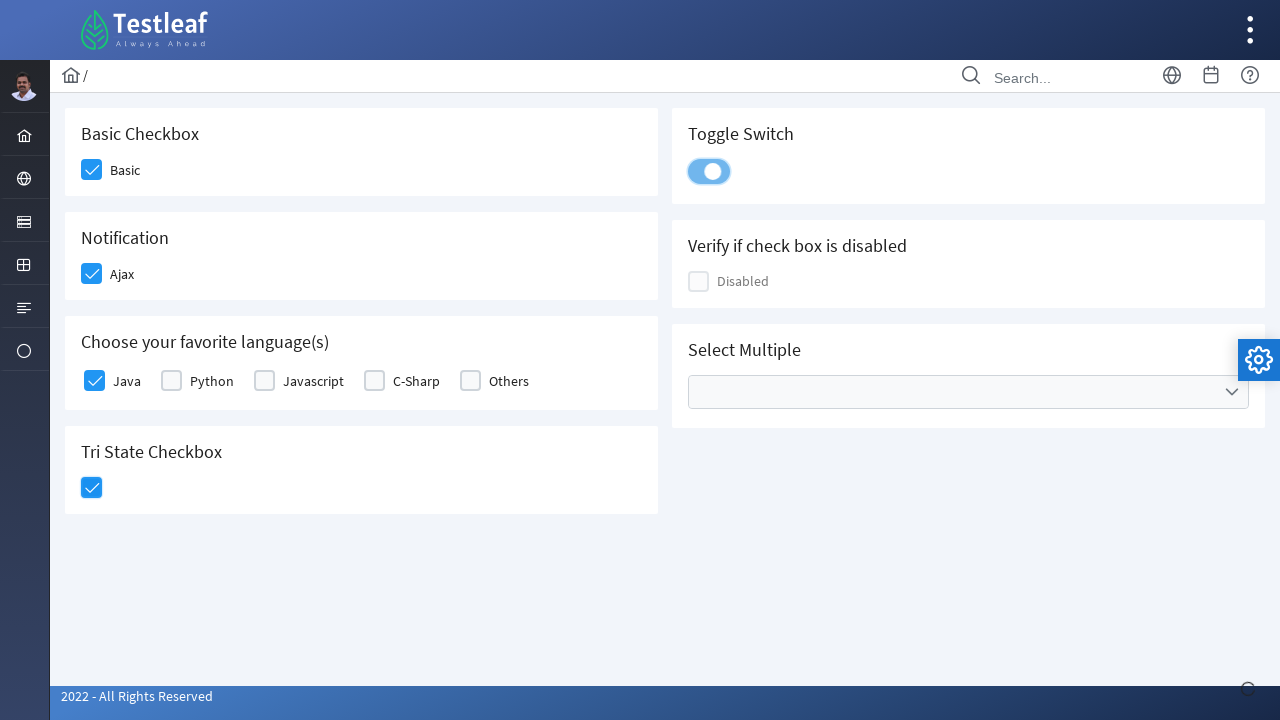

Verified disabled checkbox is present on page
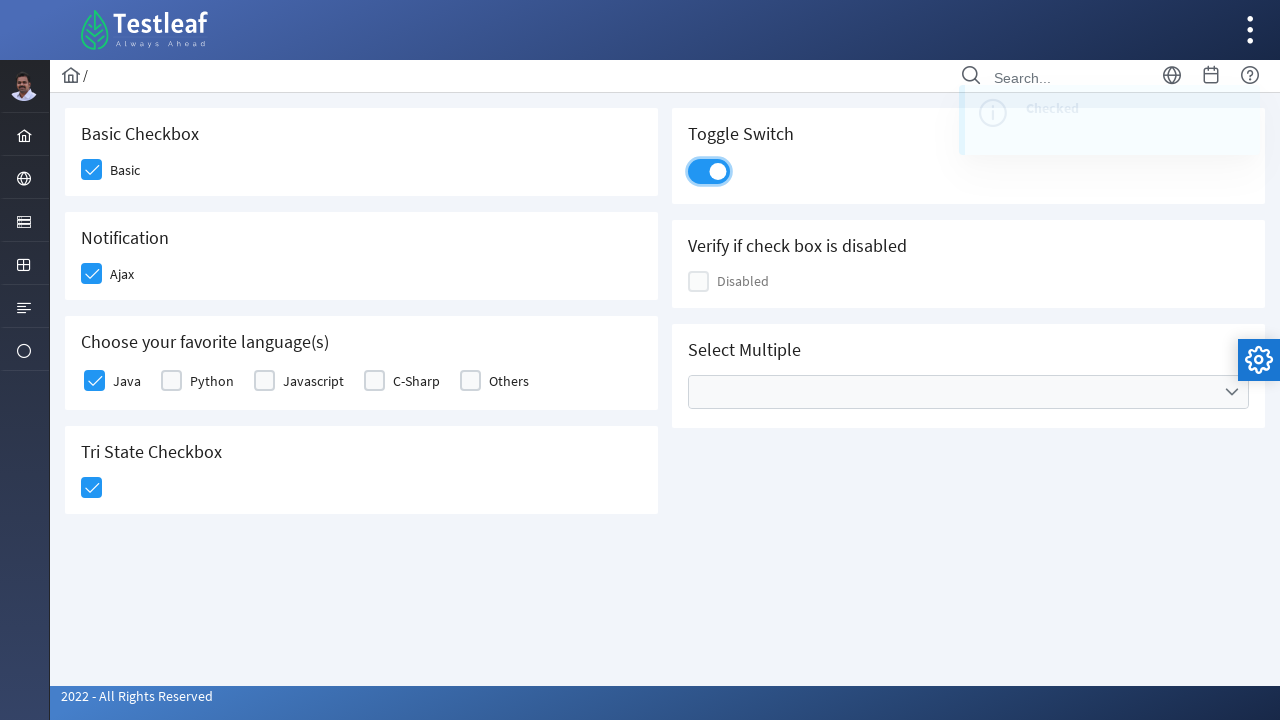

Opened multiple selection dropdown at (968, 392) on xpath=//div[@role='combobox']
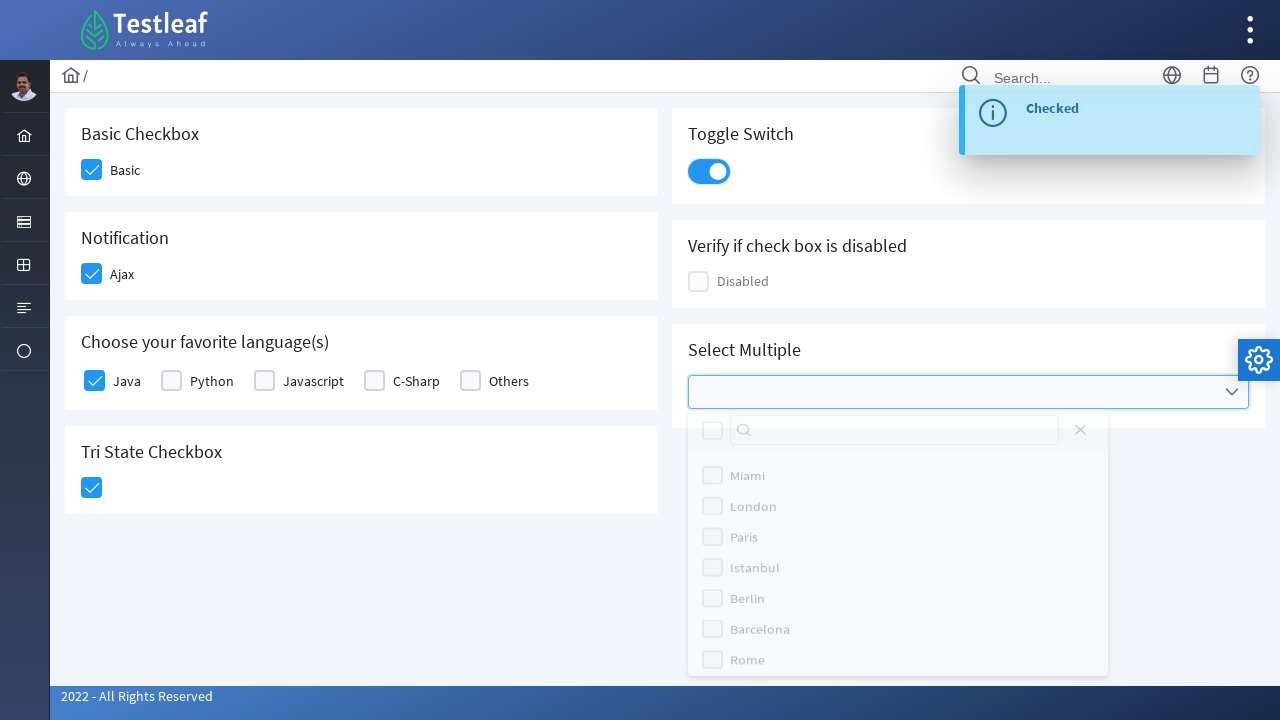

Clicked select all checkbox in dropdown menu at (712, 433) on xpath=//div[contains(@class,'ui-widget-header ui-corner-all ui-selectcheckboxmen
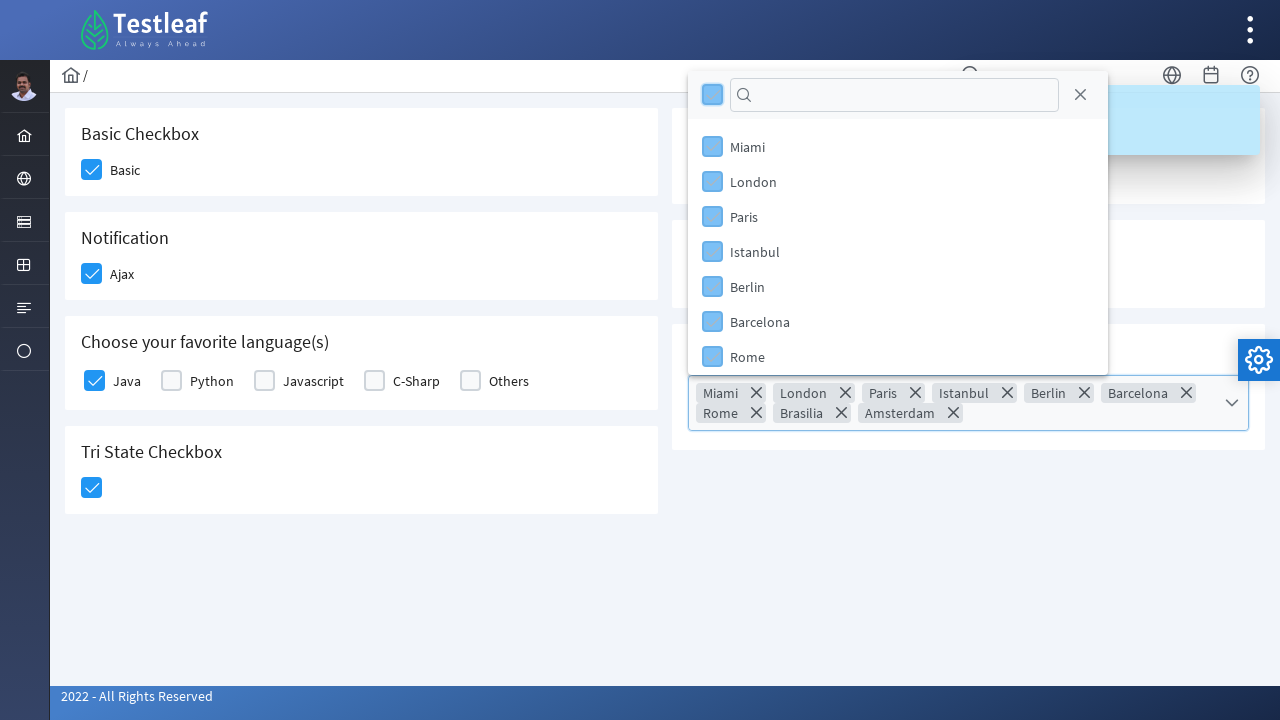

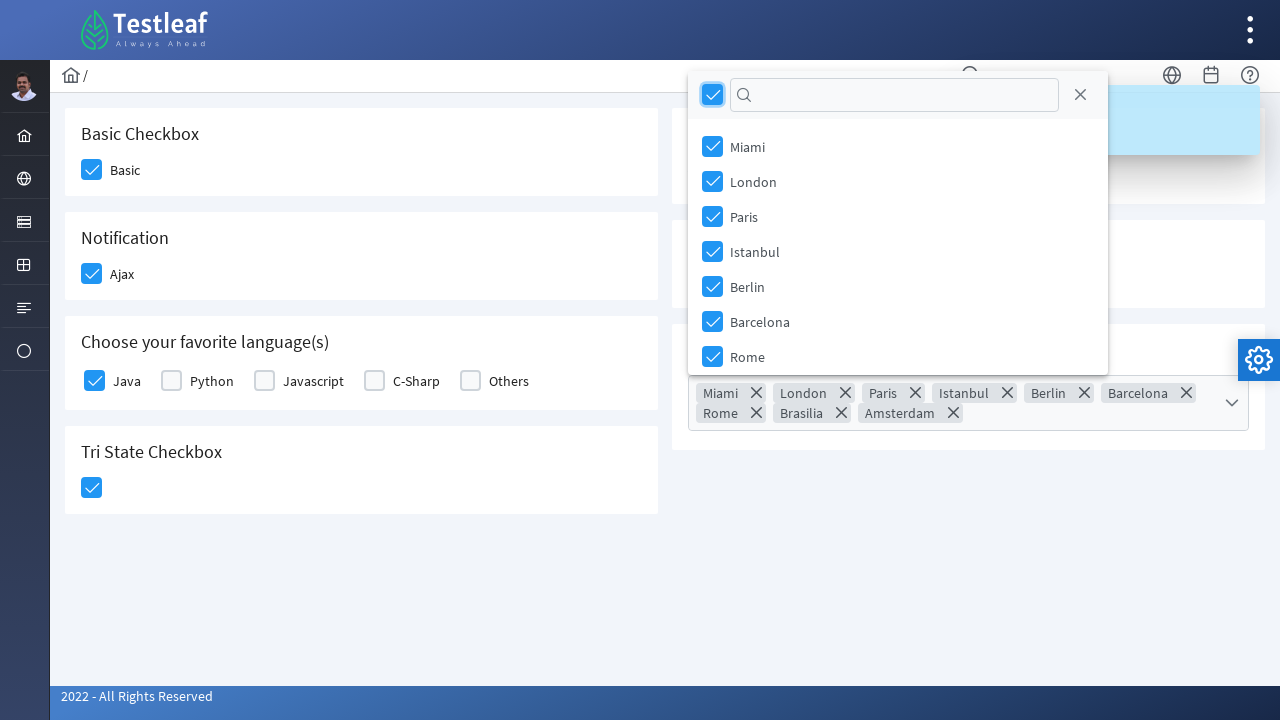